Verifies the current URL of the OrangeHRM login page matches the expected URL

Starting URL: https://opensource-demo.orangehrmlive.com/web/index.php/auth/login

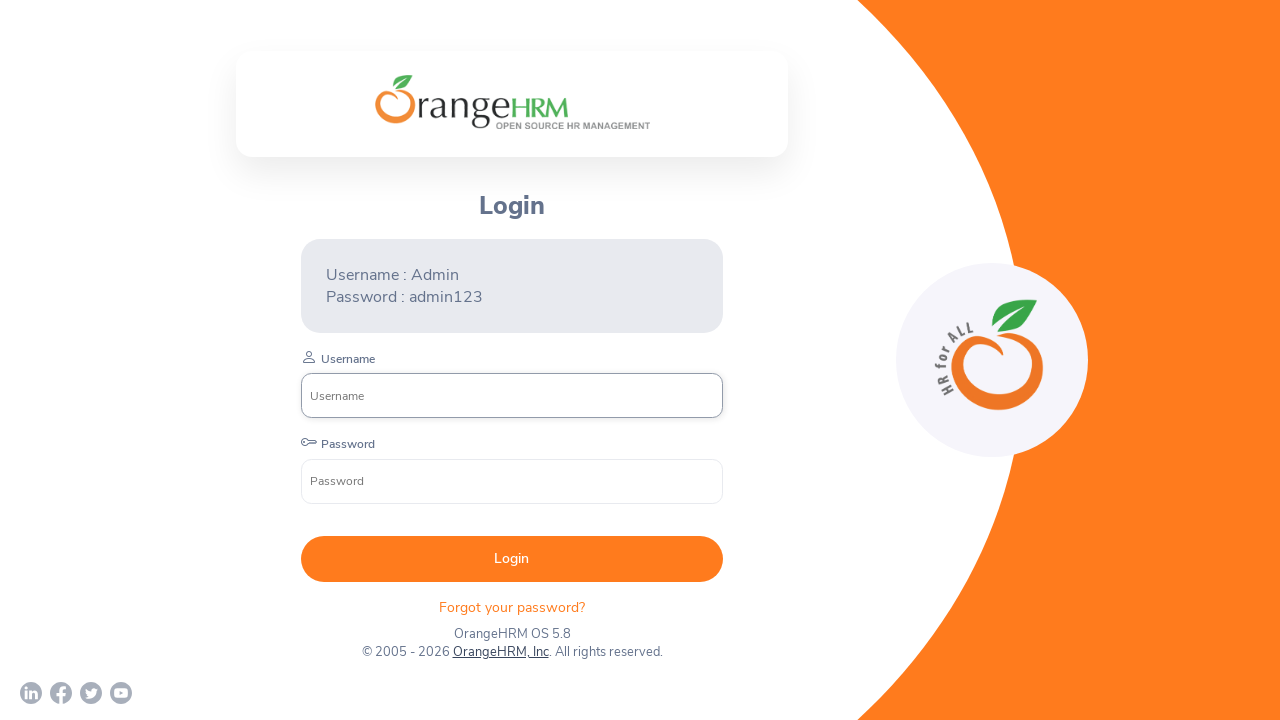

Waited for page to reach networkidle load state
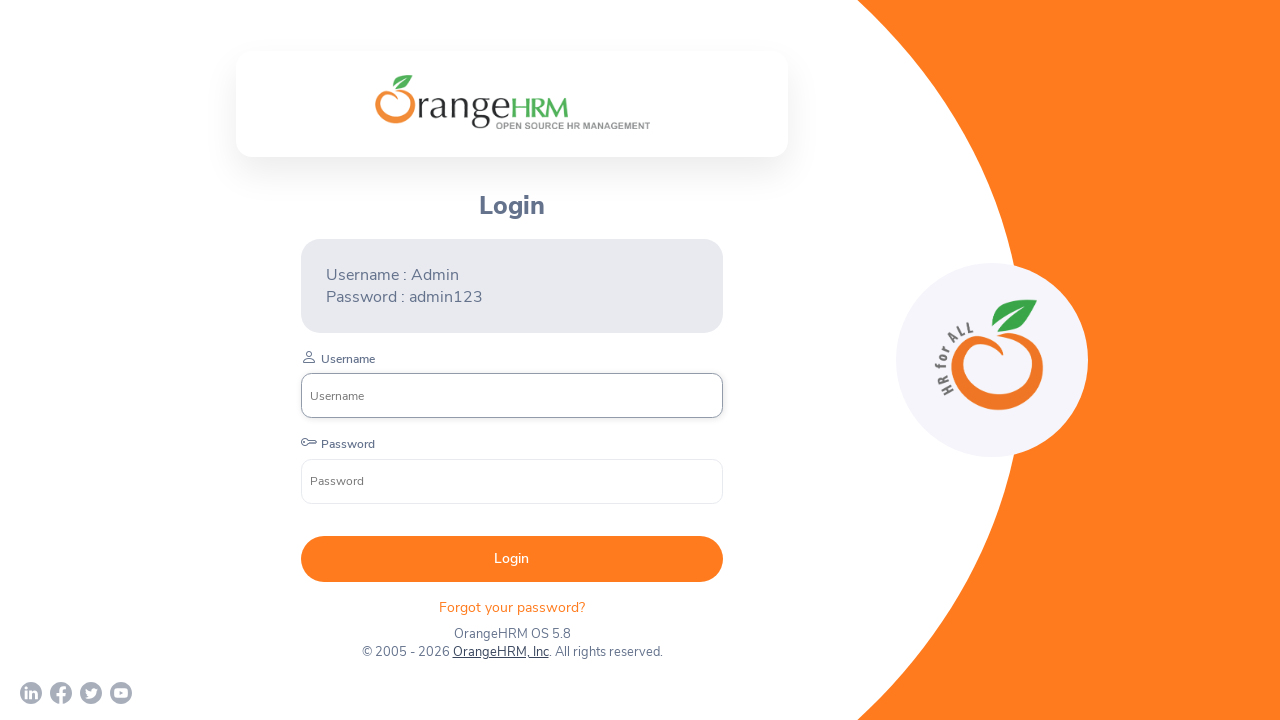

Retrieved current page URL
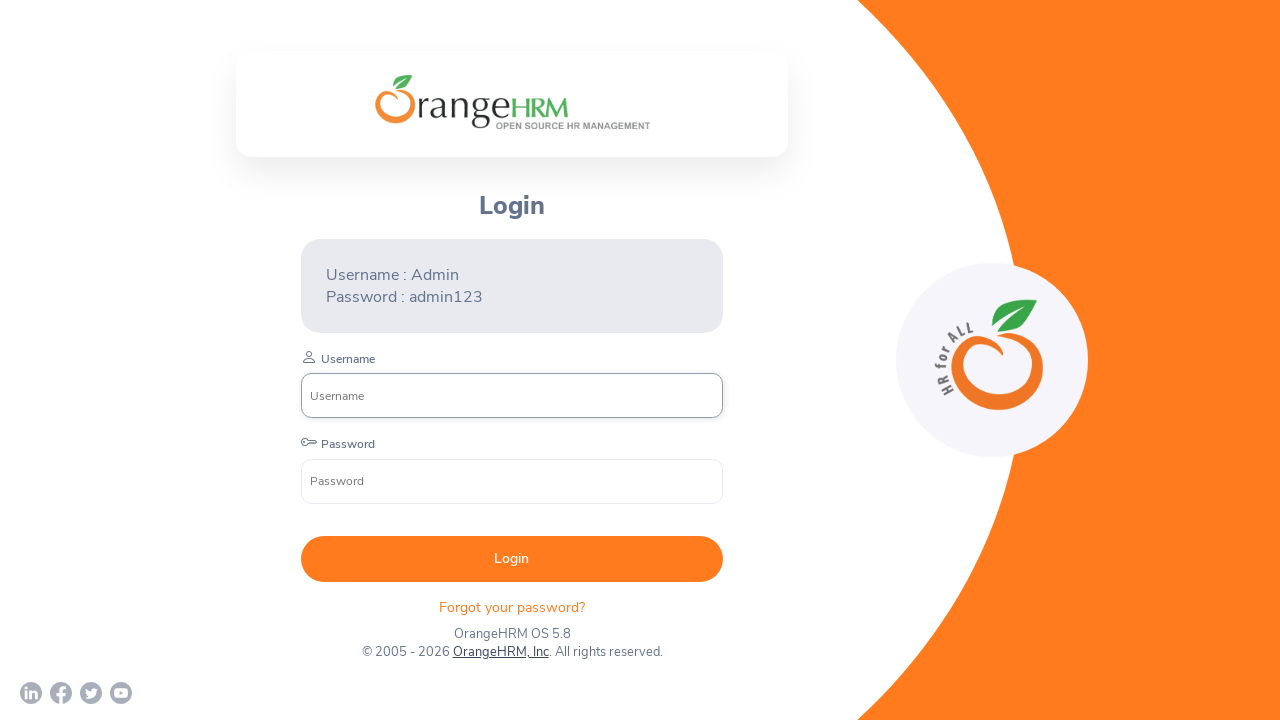

Verified current URL matches expected OrangeHRM login page URL
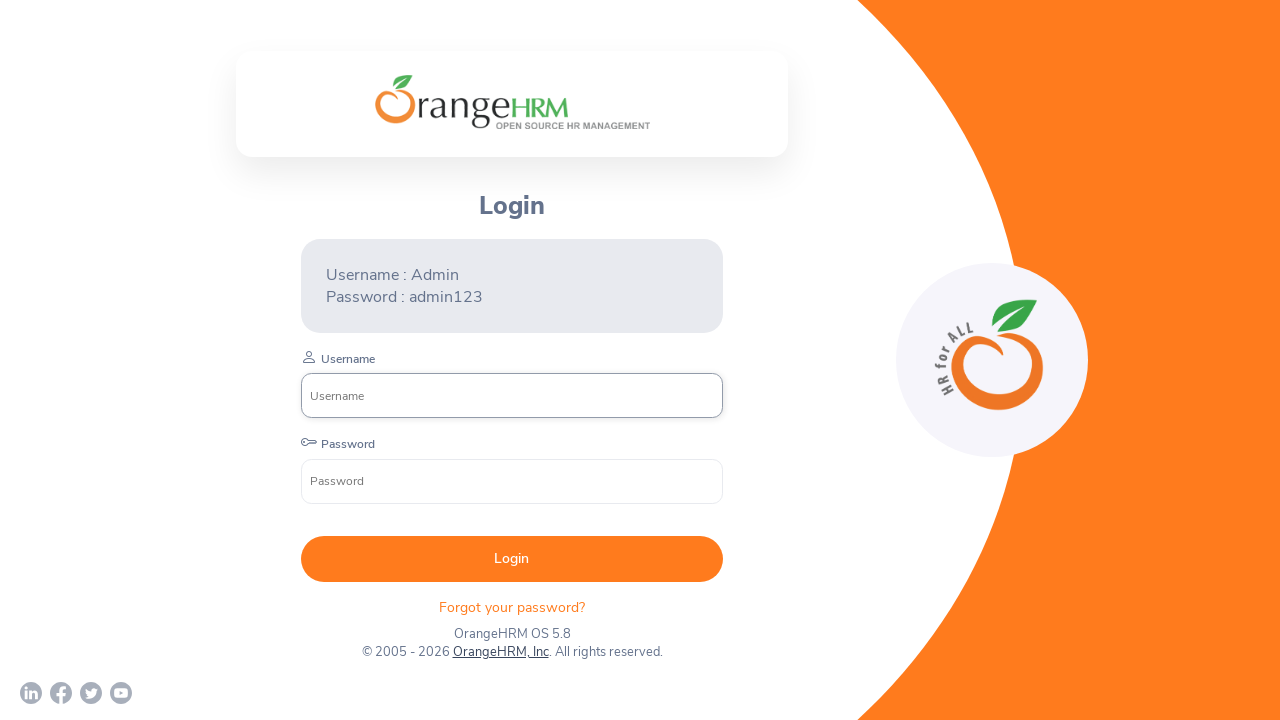

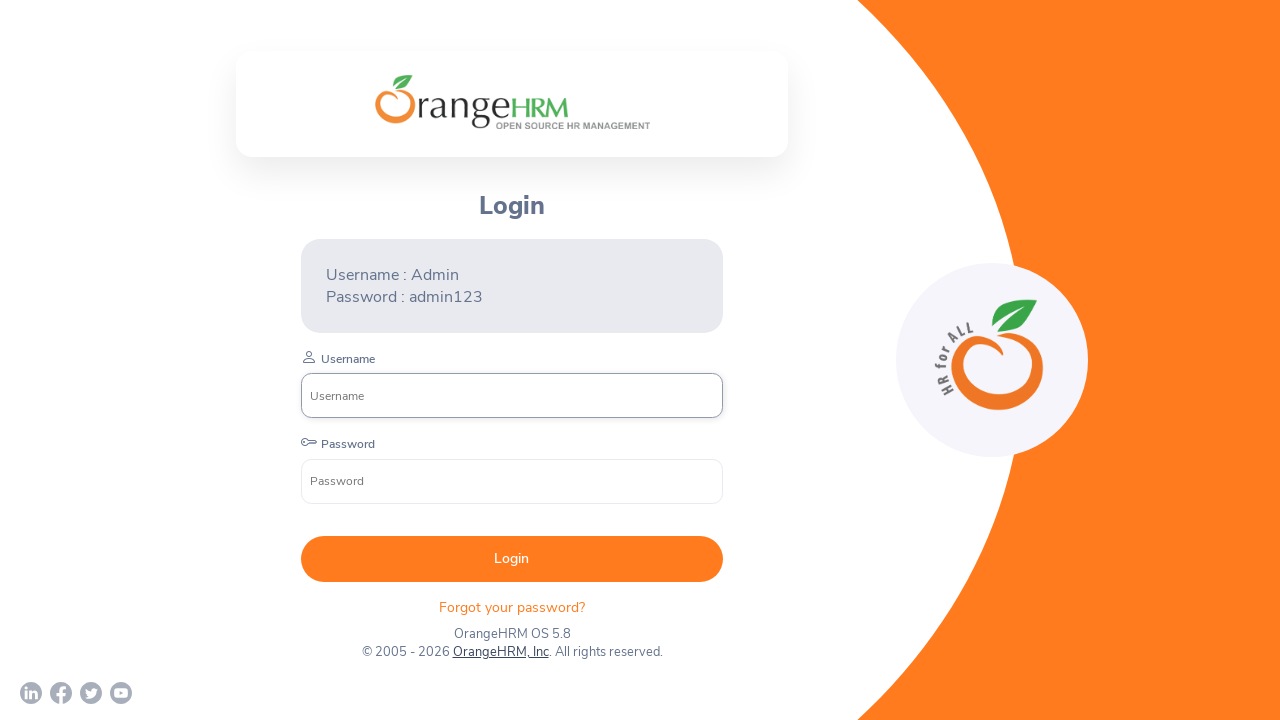